Fills the first name field in Google account signup form and retrieves its value

Starting URL: https://accounts.google.com/signup

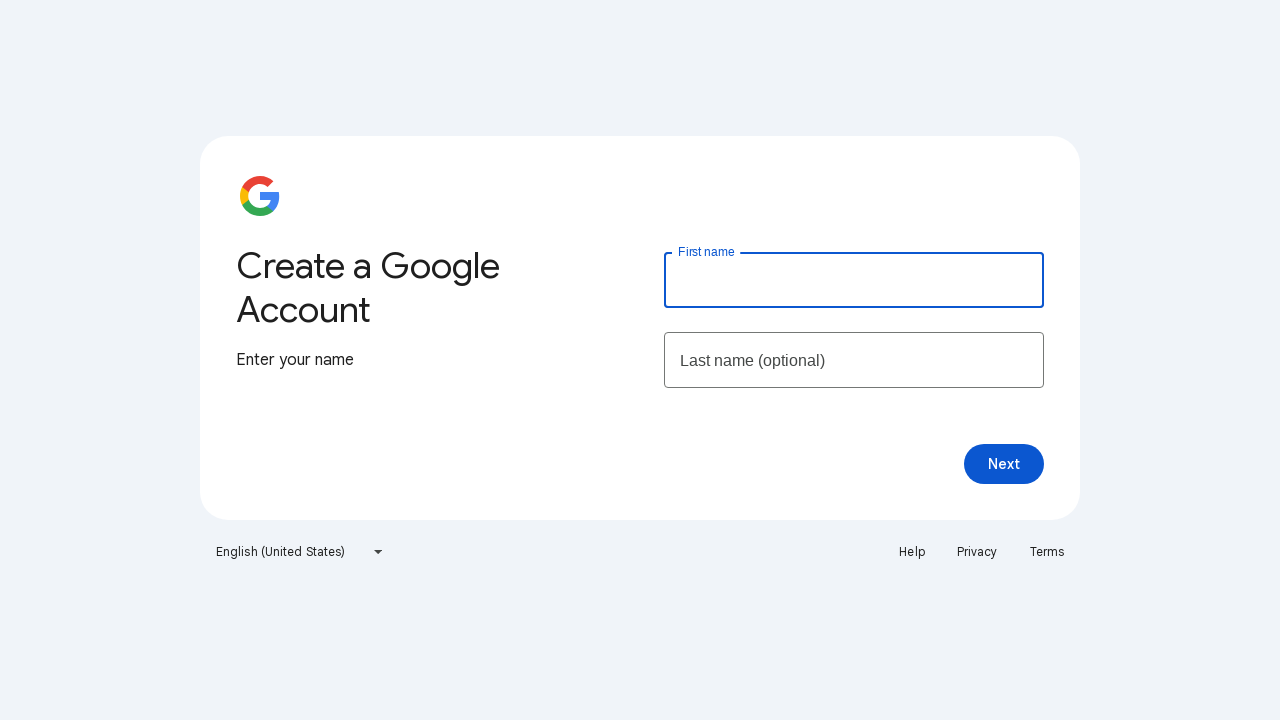

Filled first name field with 'Software' on #firstName
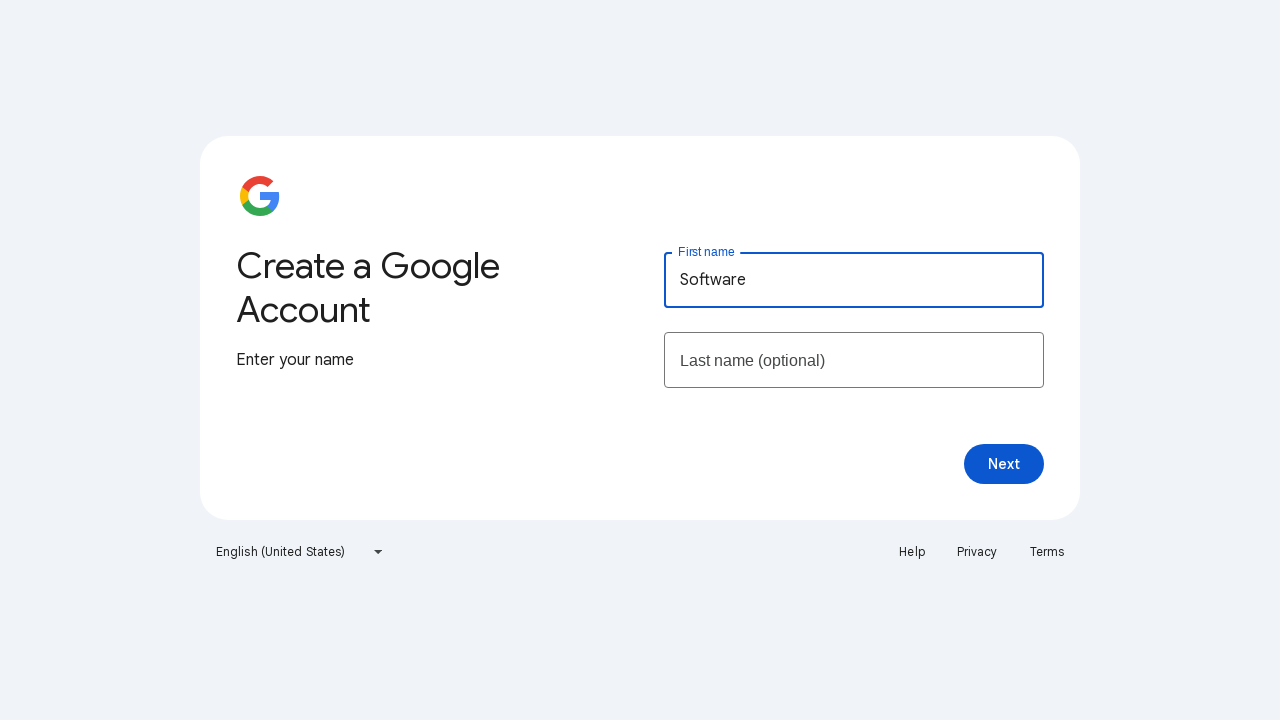

Retrieved first name field value: 'Software'
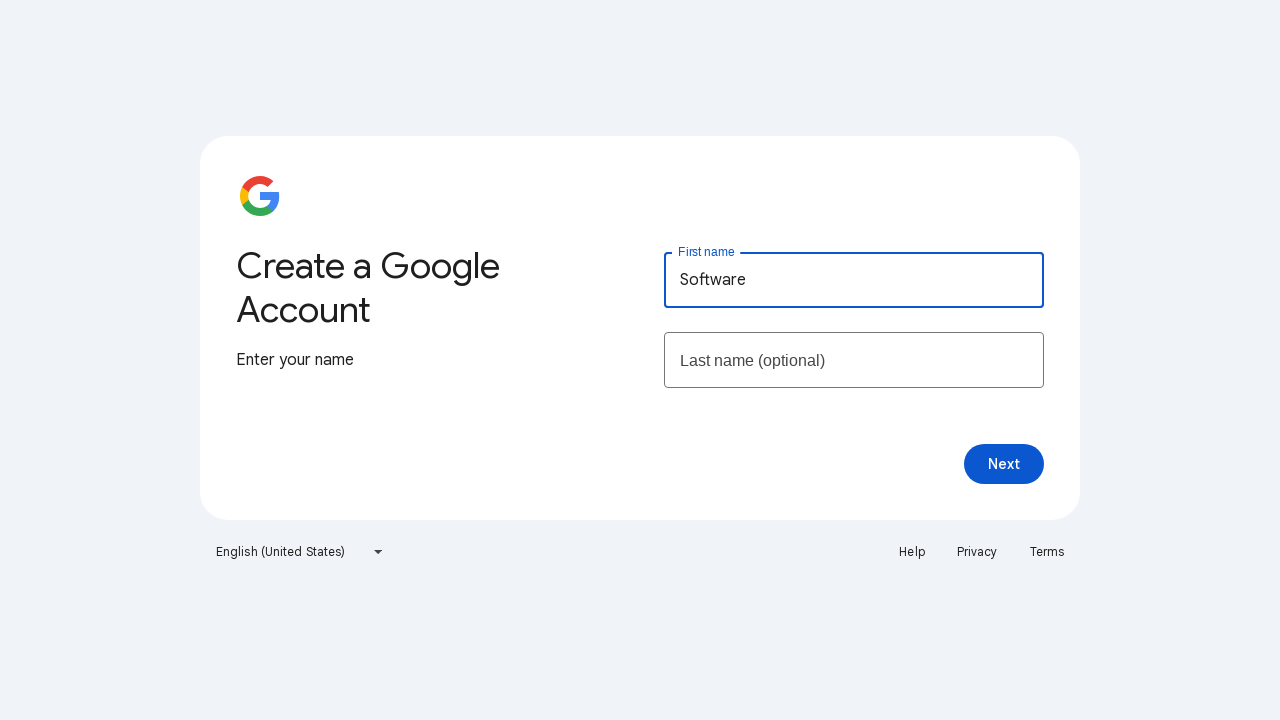

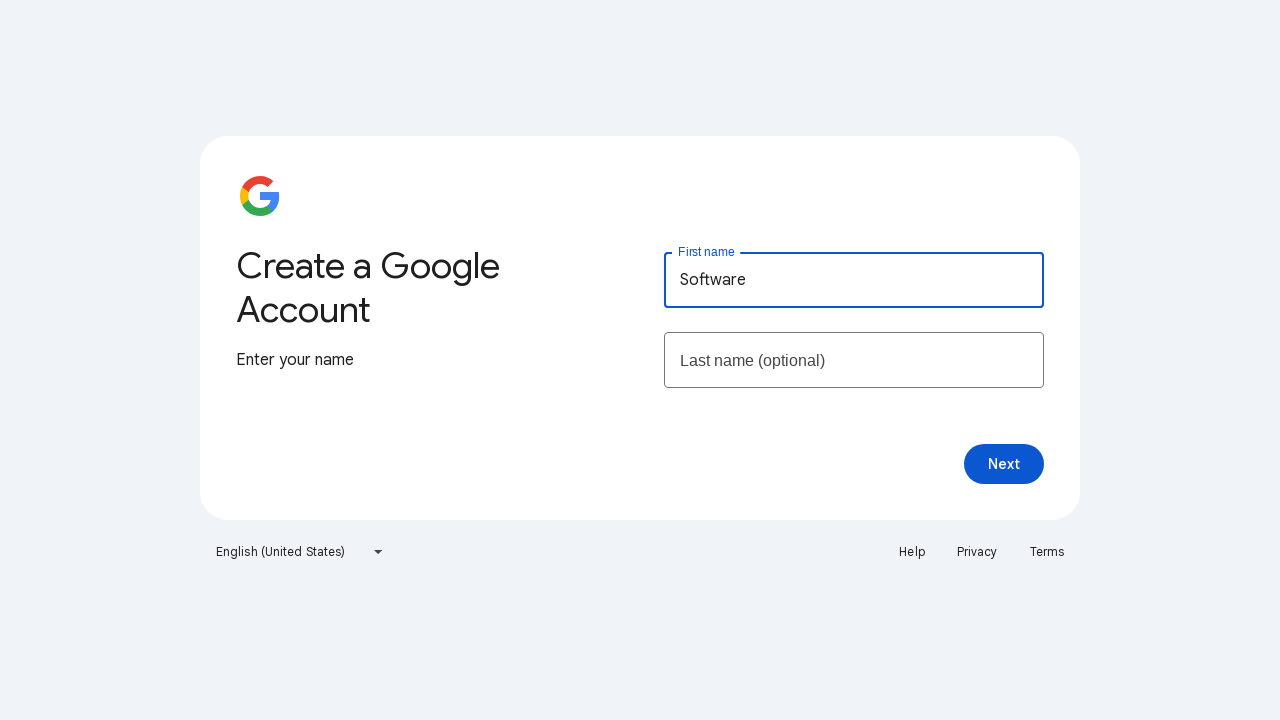